Tests dynamic content loading by clicking a start button and waiting for hidden content to become visible, then verifying the loaded text appears.

Starting URL: https://the-internet.herokuapp.com/dynamic_loading/1

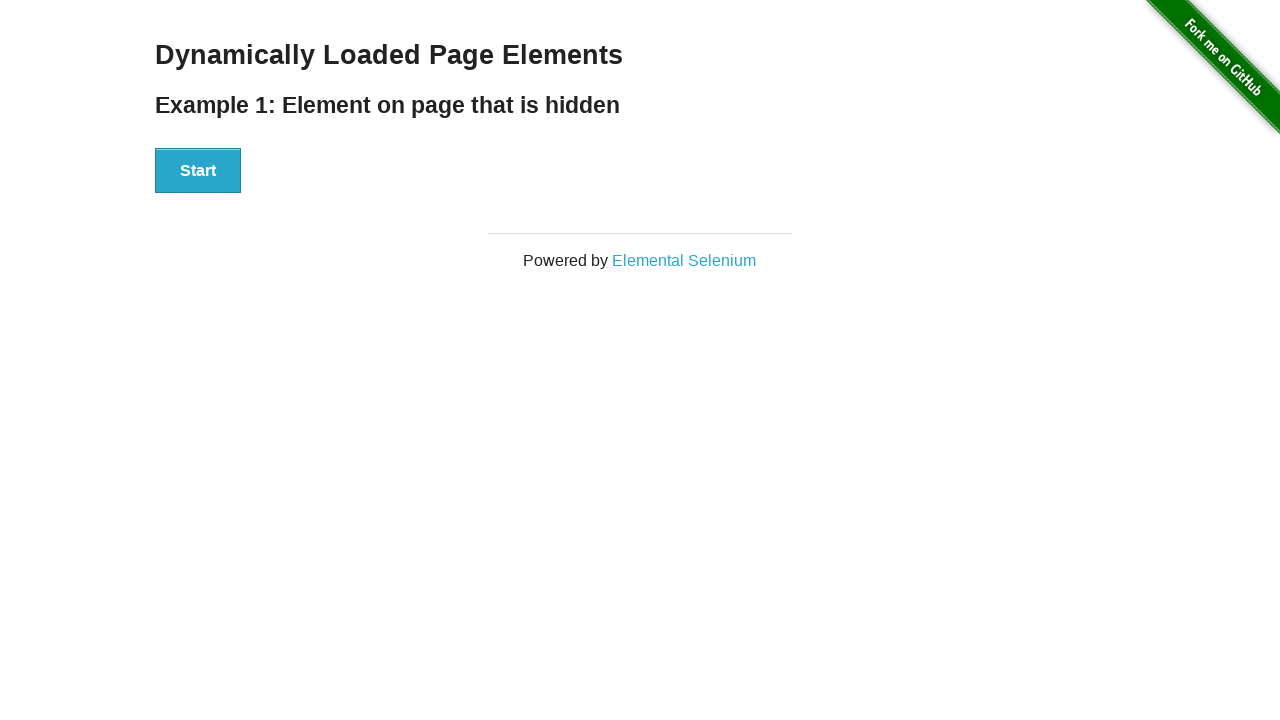

Clicked start button to begin dynamic content loading at (198, 171) on xpath=//div[@id='start']/button
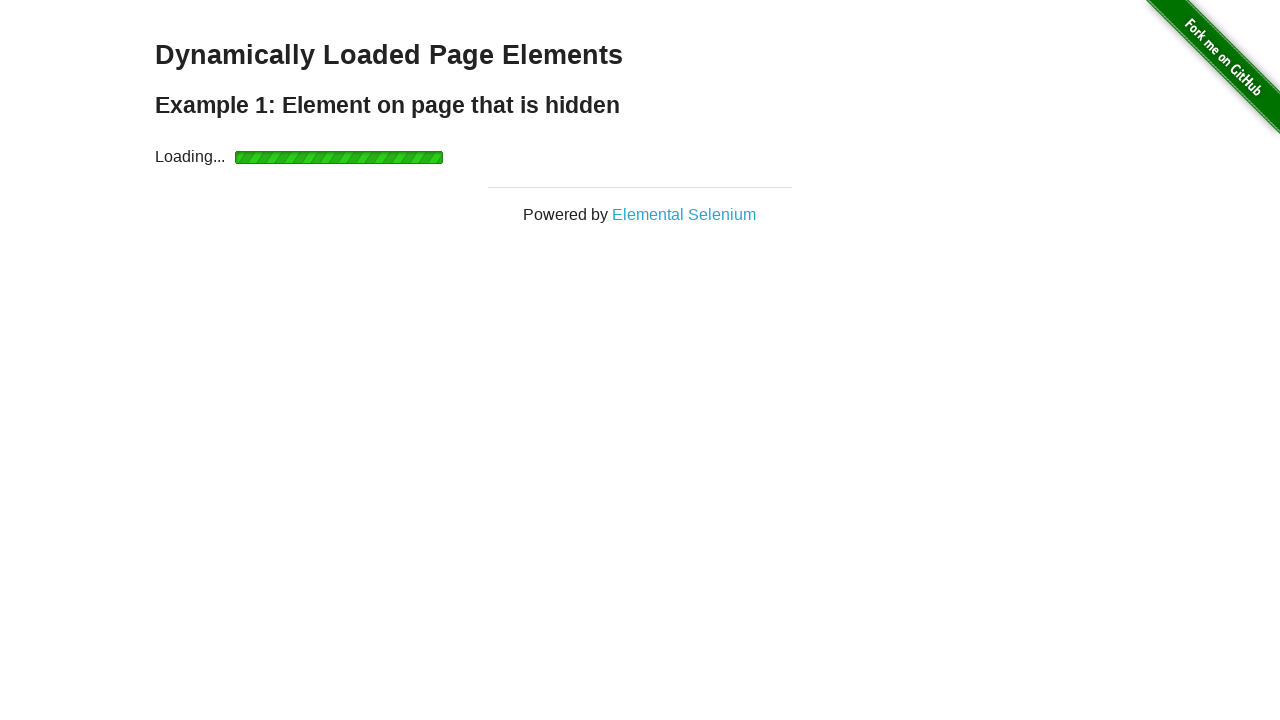

Waited for hidden content to become visible
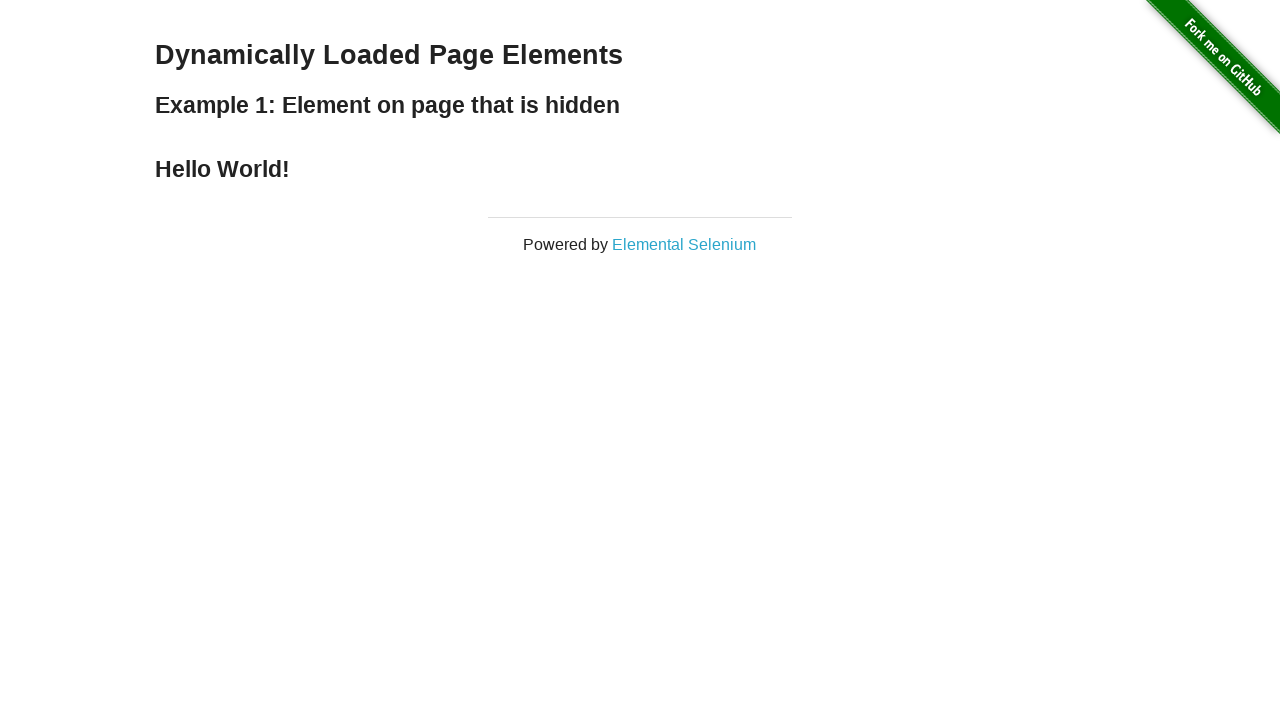

Retrieved loaded text: Hello World!
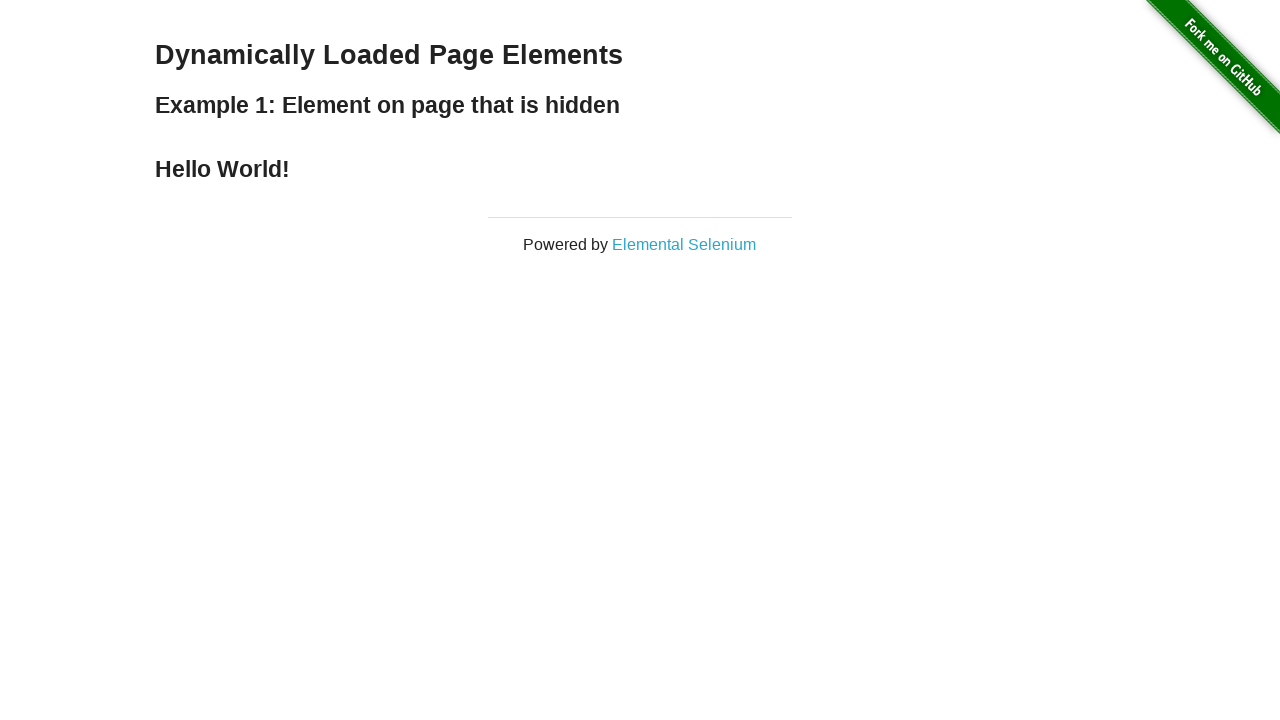

Printed loaded text to console
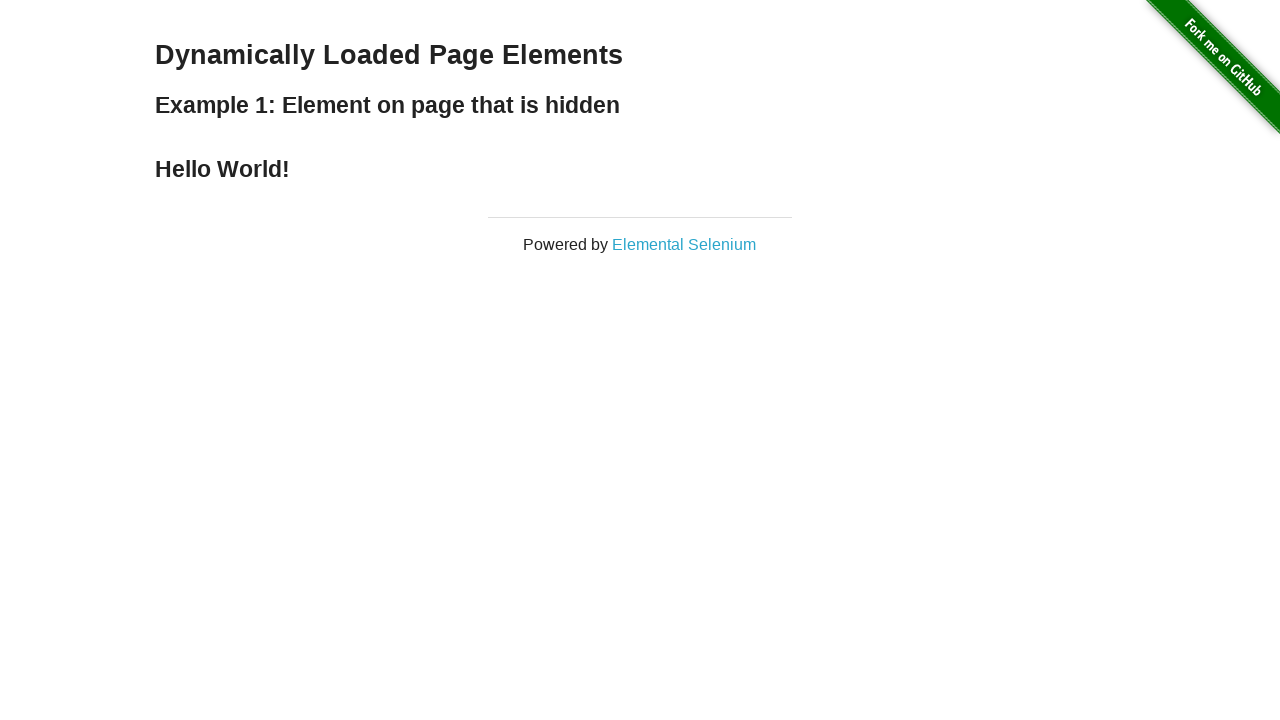

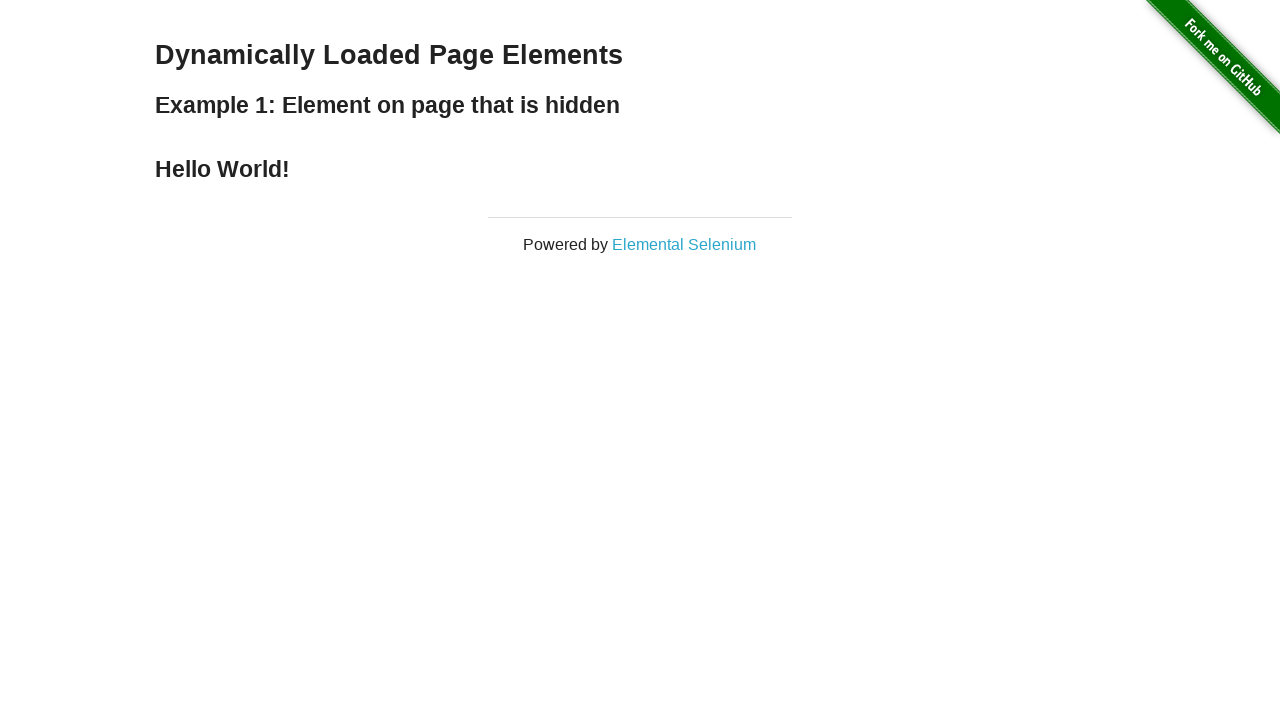